Tests submitting an answer on a Stepik lesson page by filling in a textarea with the answer "get()" and clicking the submit button.

Starting URL: https://stepik.org/lesson/25969/step/12

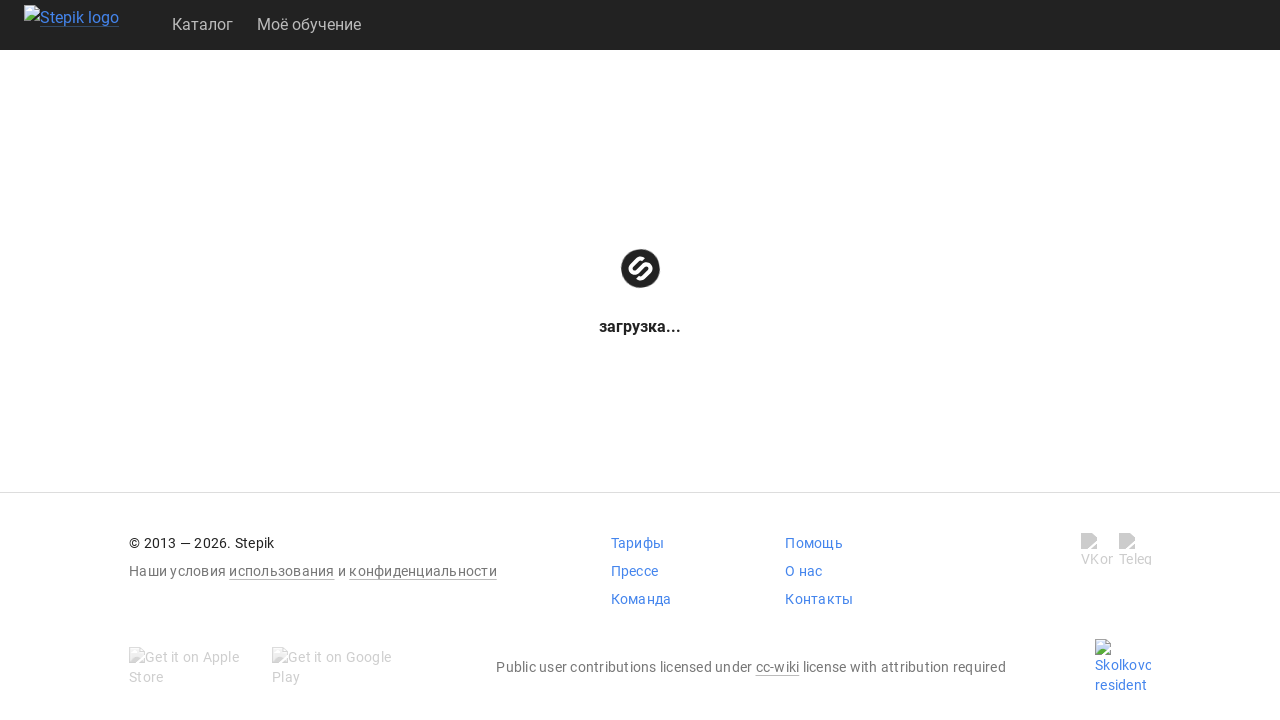

Waited for textarea to be visible
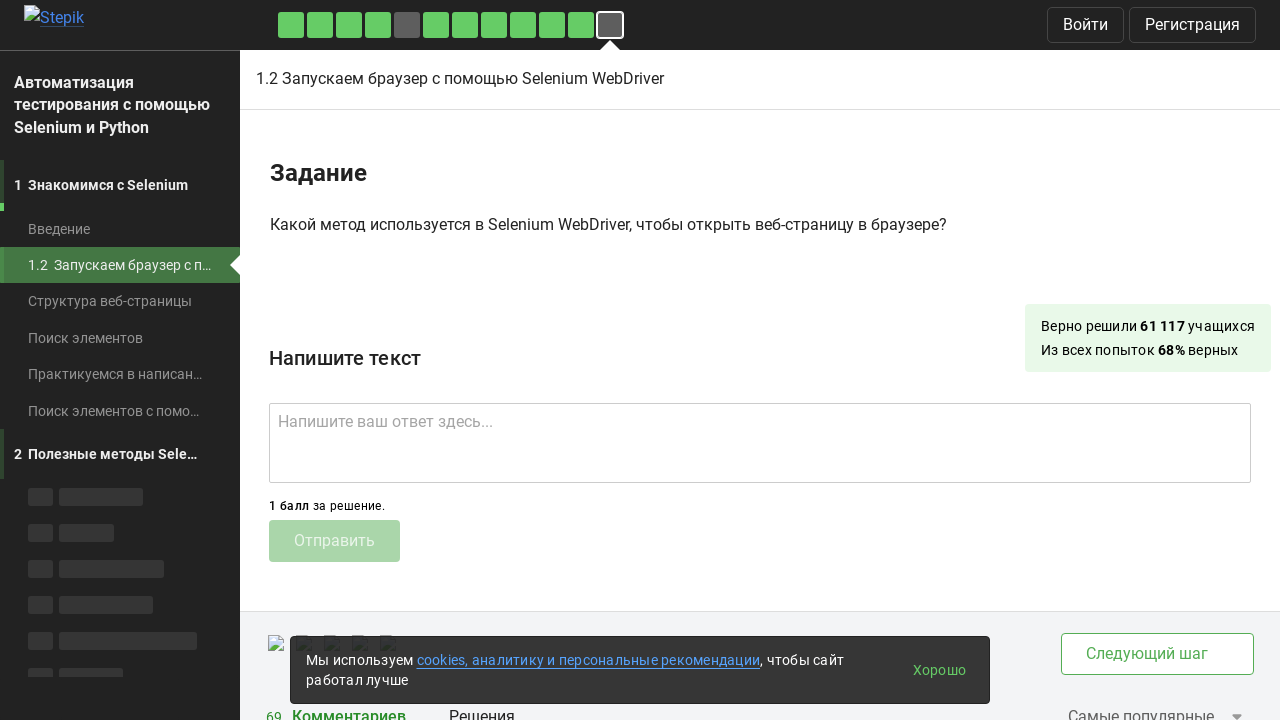

Filled textarea with answer 'get()' on .textarea
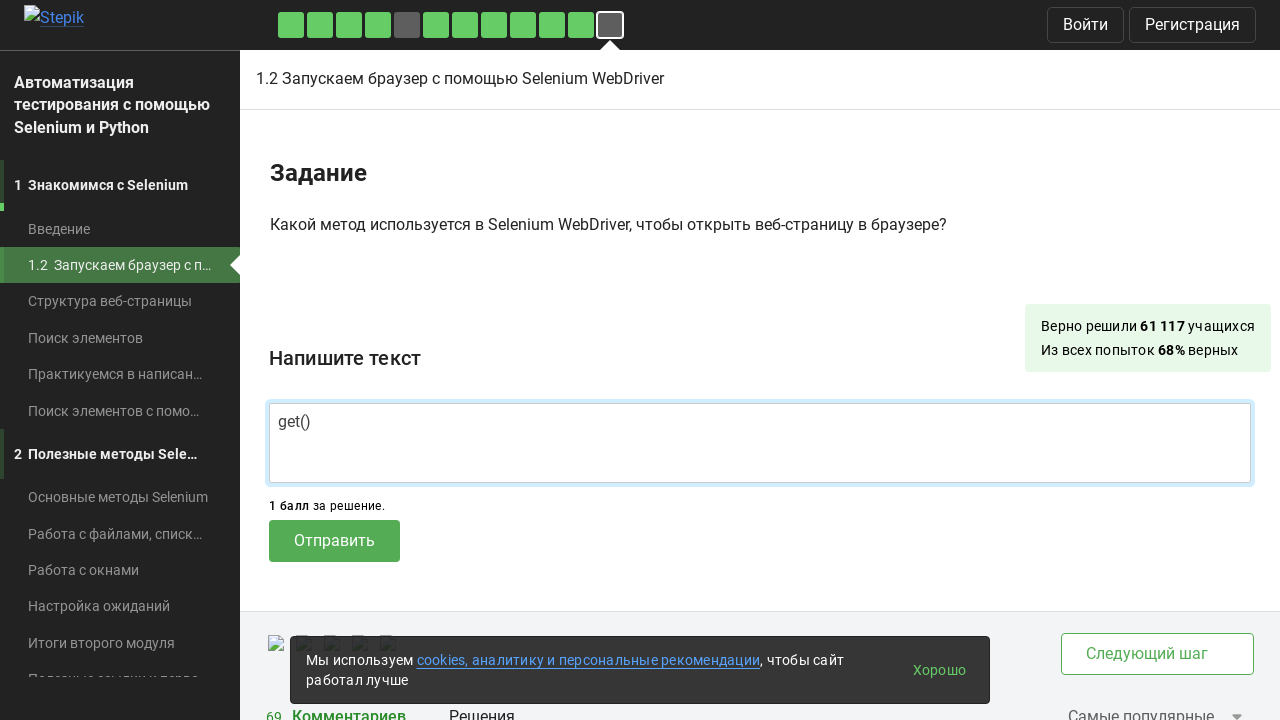

Clicked submit button at (334, 541) on .submit-submission
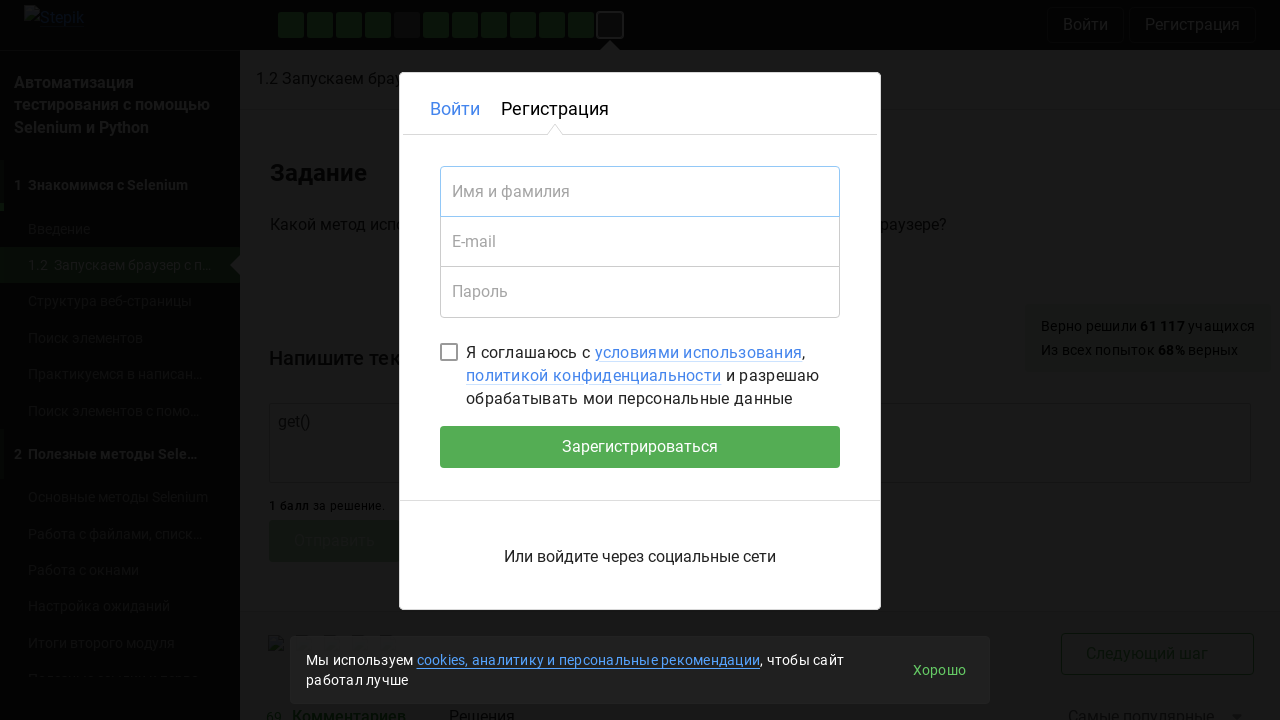

Waited 2 seconds for submission to process
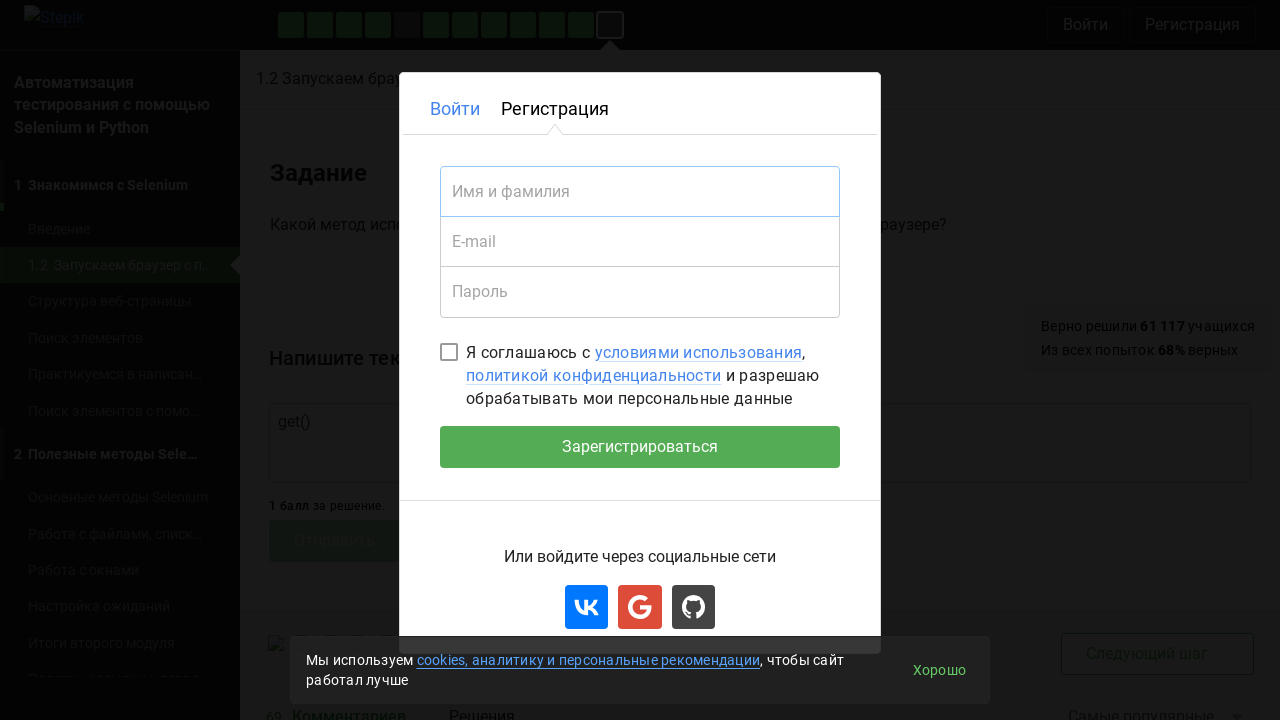

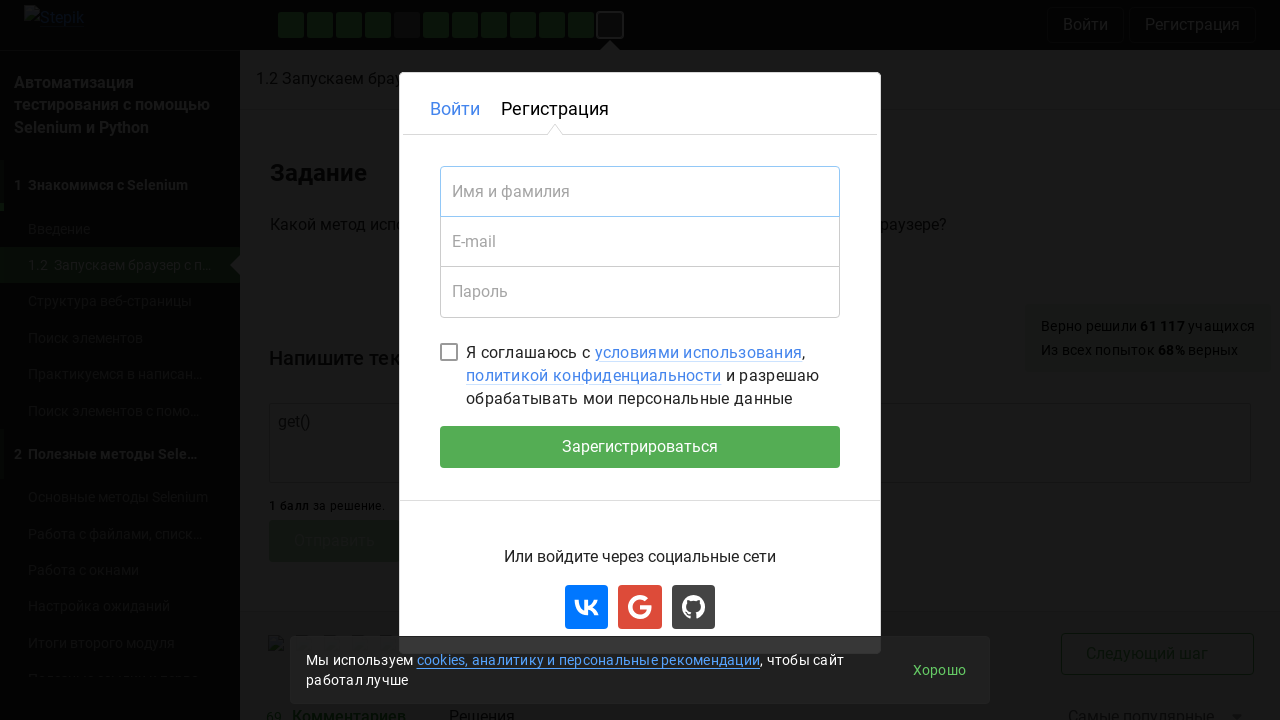